Verifies that the homepage URL loads correctly and matches the expected URL pattern

Starting URL: https://demoqa.com/login

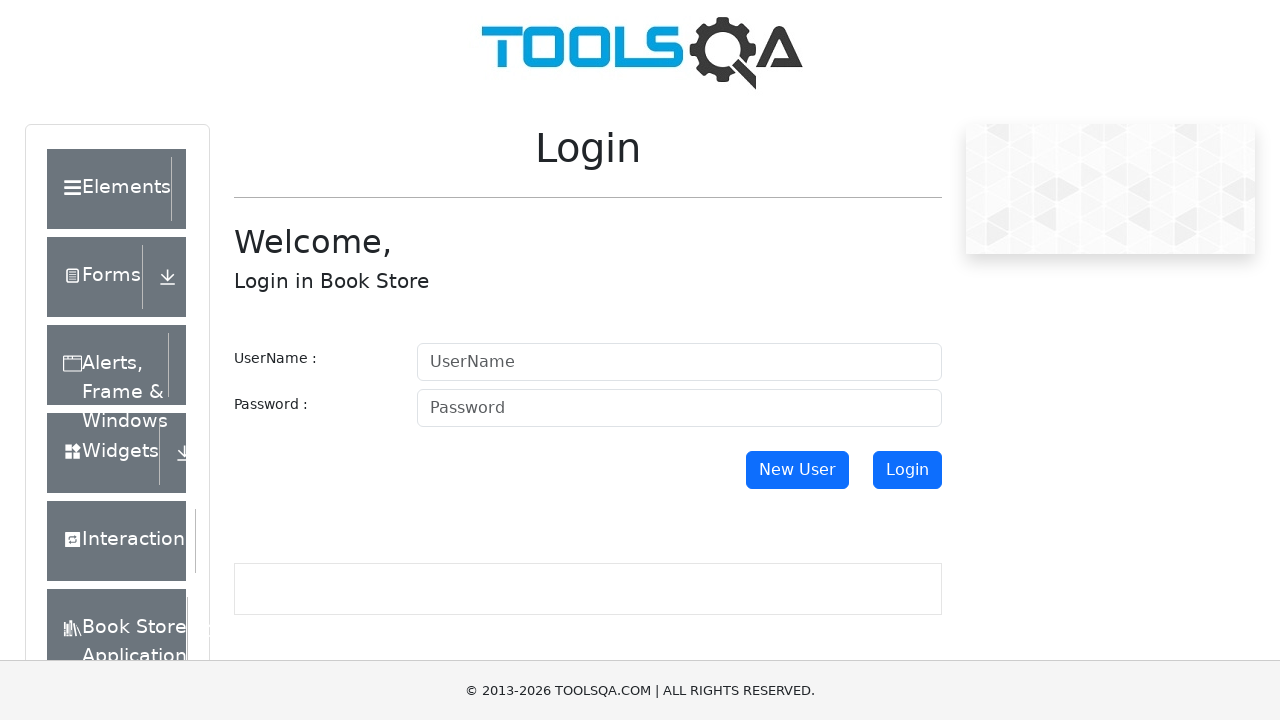

Navigated to login page at https://demoqa.com/login
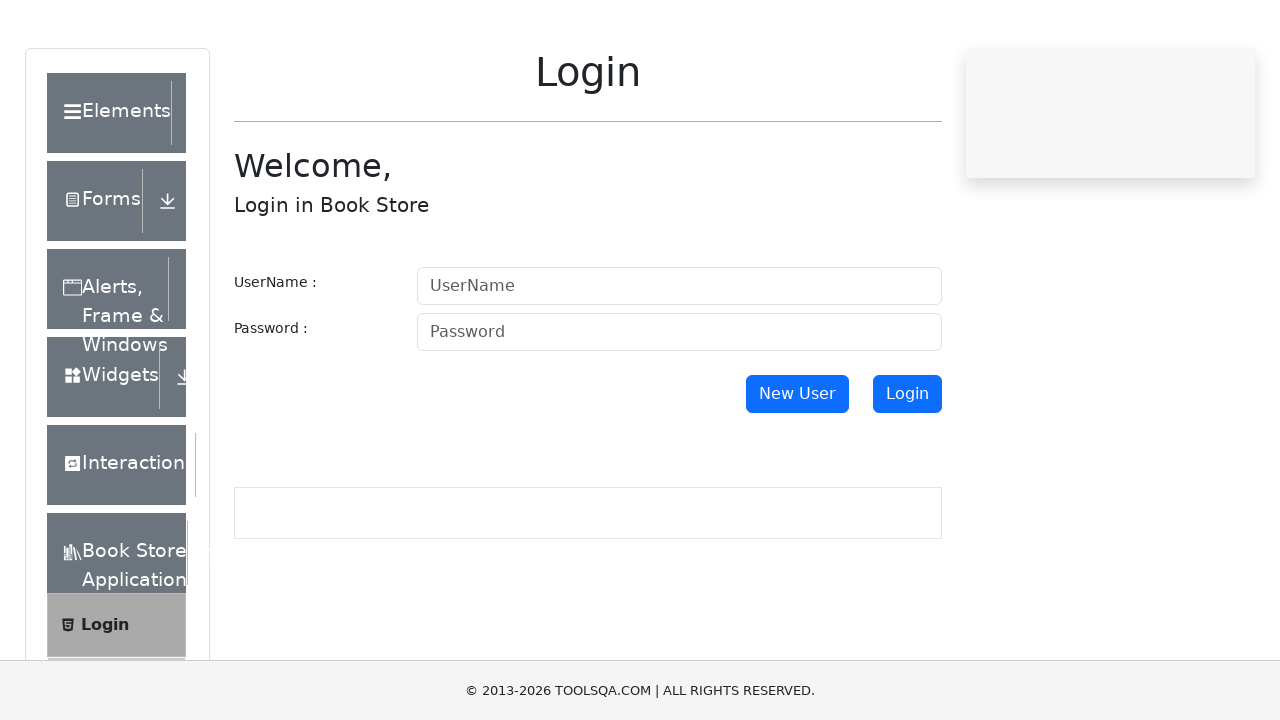

Verified that the homepage URL matches the expected URL pattern (https://demoqa.com/login)
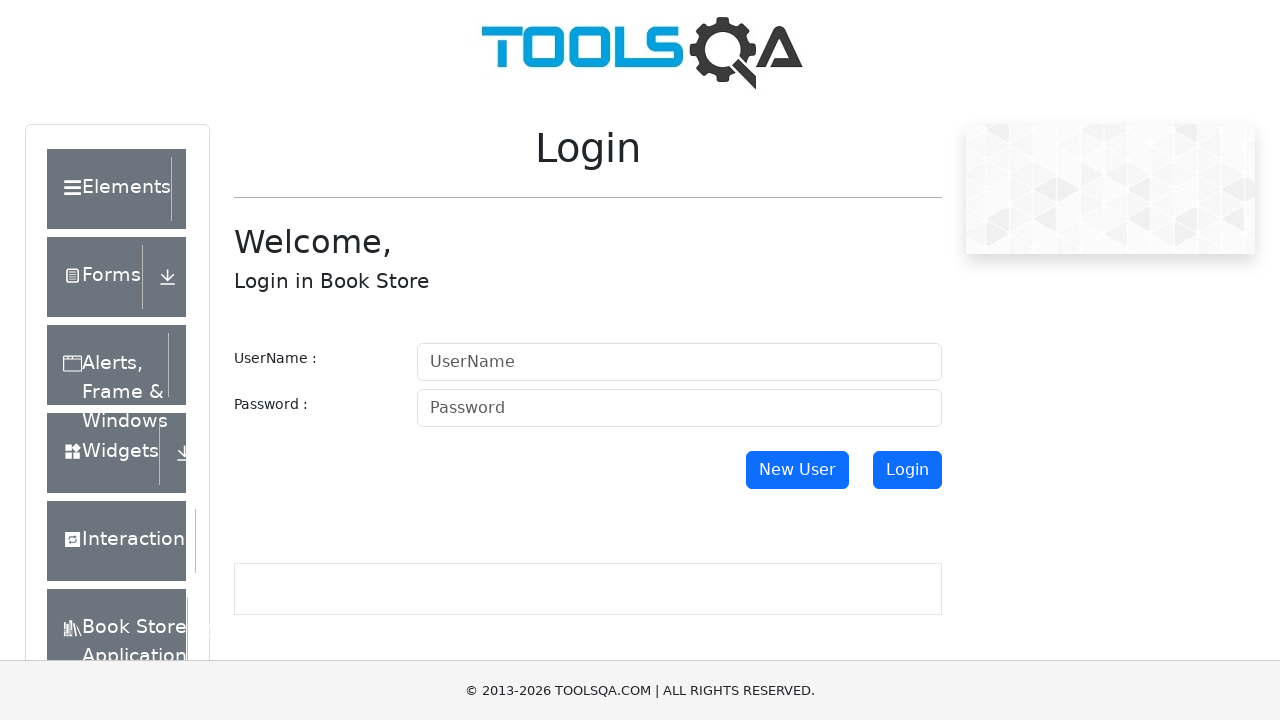

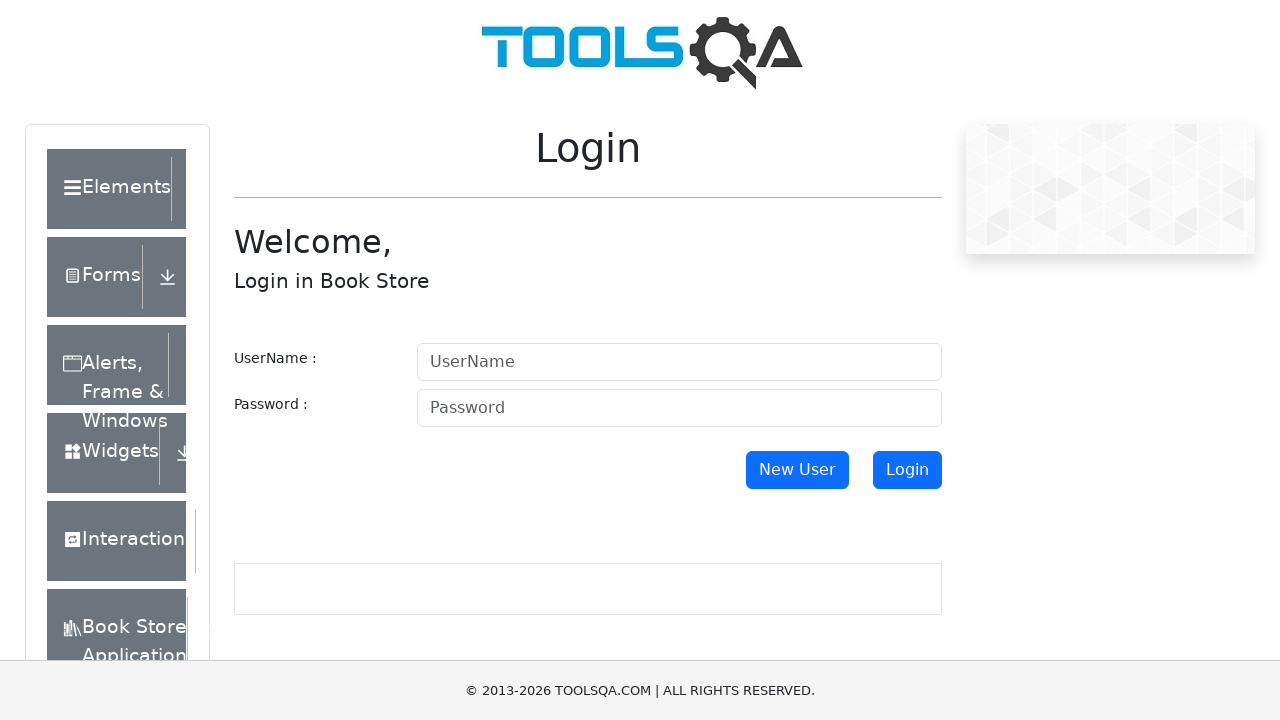